Tests status code links by clicking each one, verifying the page content, and navigating back to the main page

Starting URL: https://the-internet.herokuapp.com/status_codes

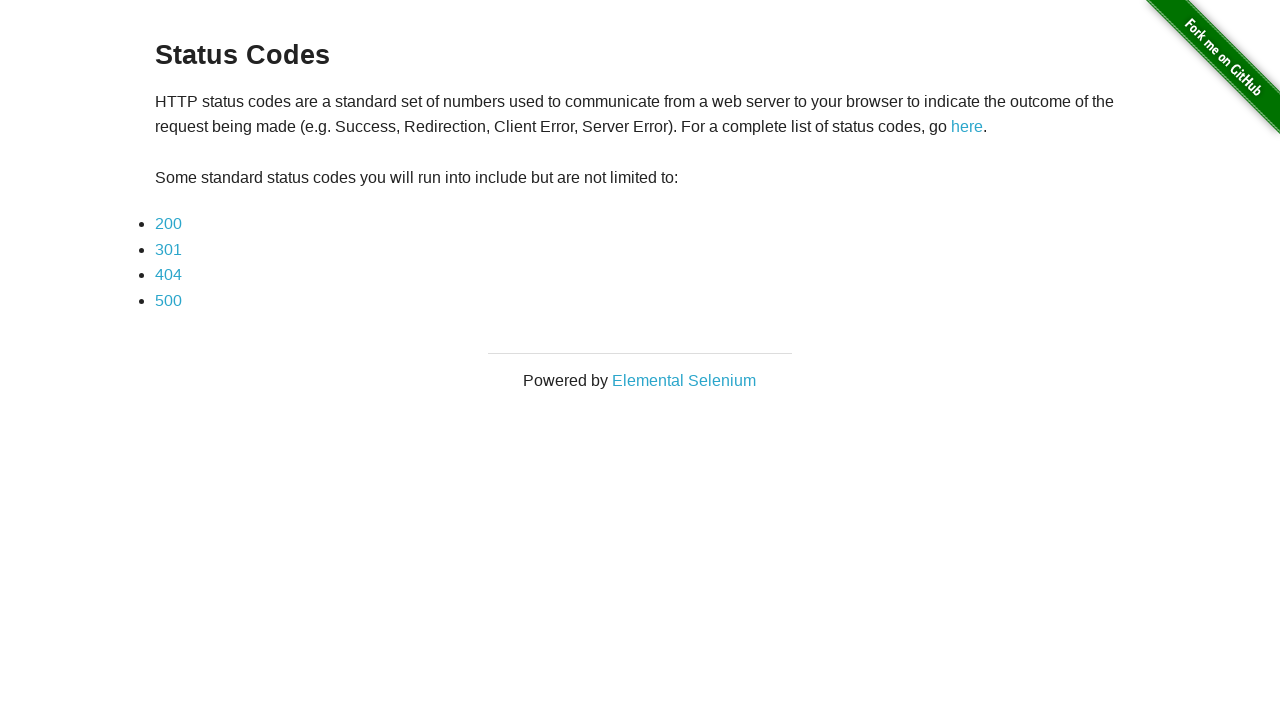

Clicked on status code 200 link at (168, 224) on a:text("200")
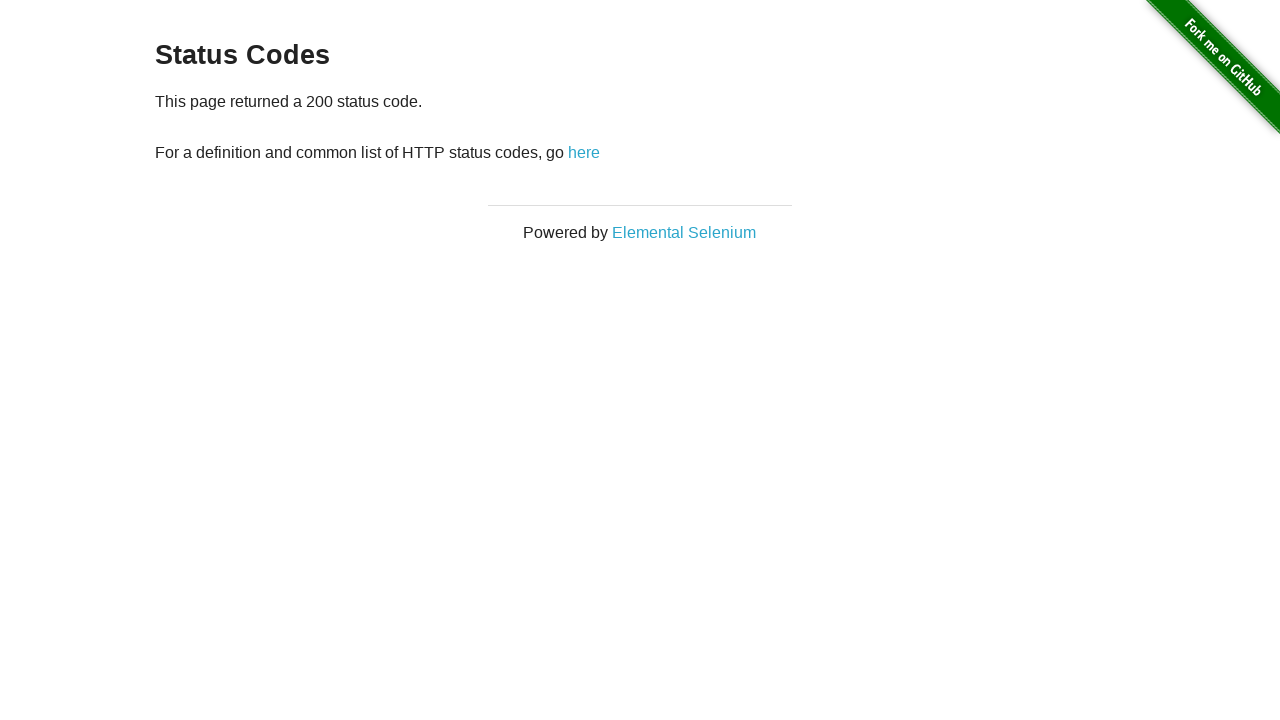

Status page with 200 status loaded and verified
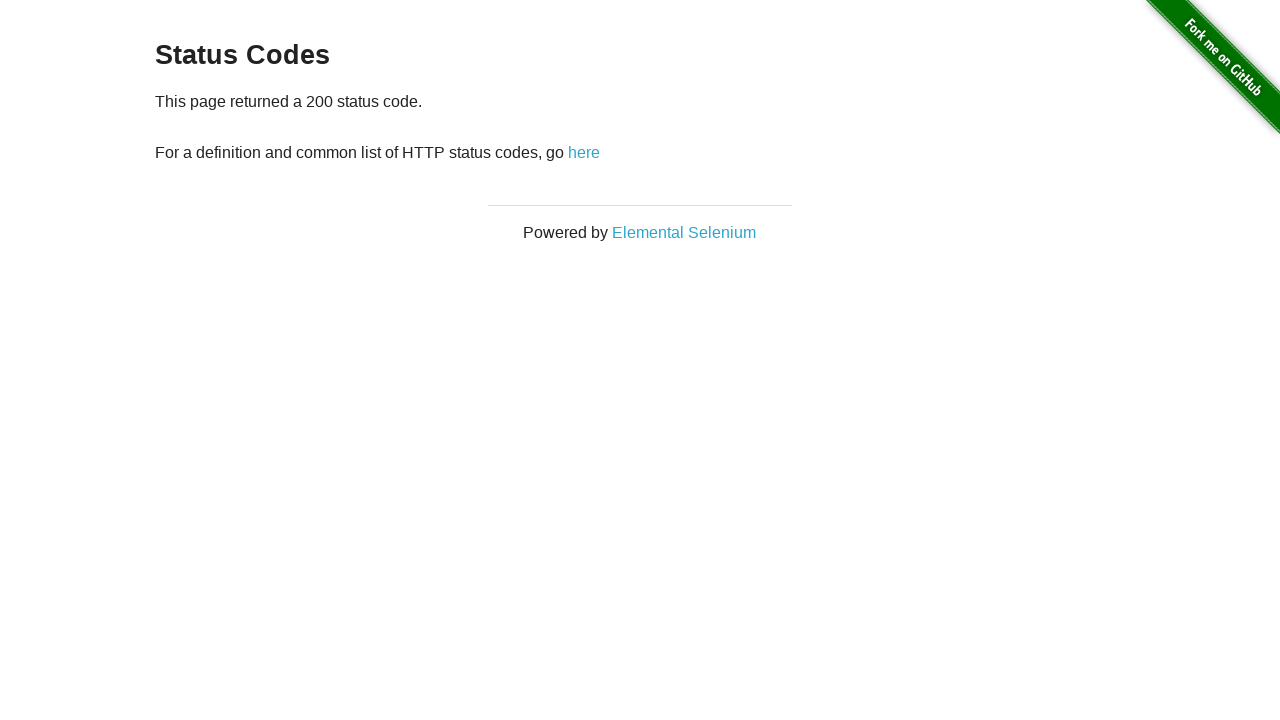

Navigated back to main status codes page
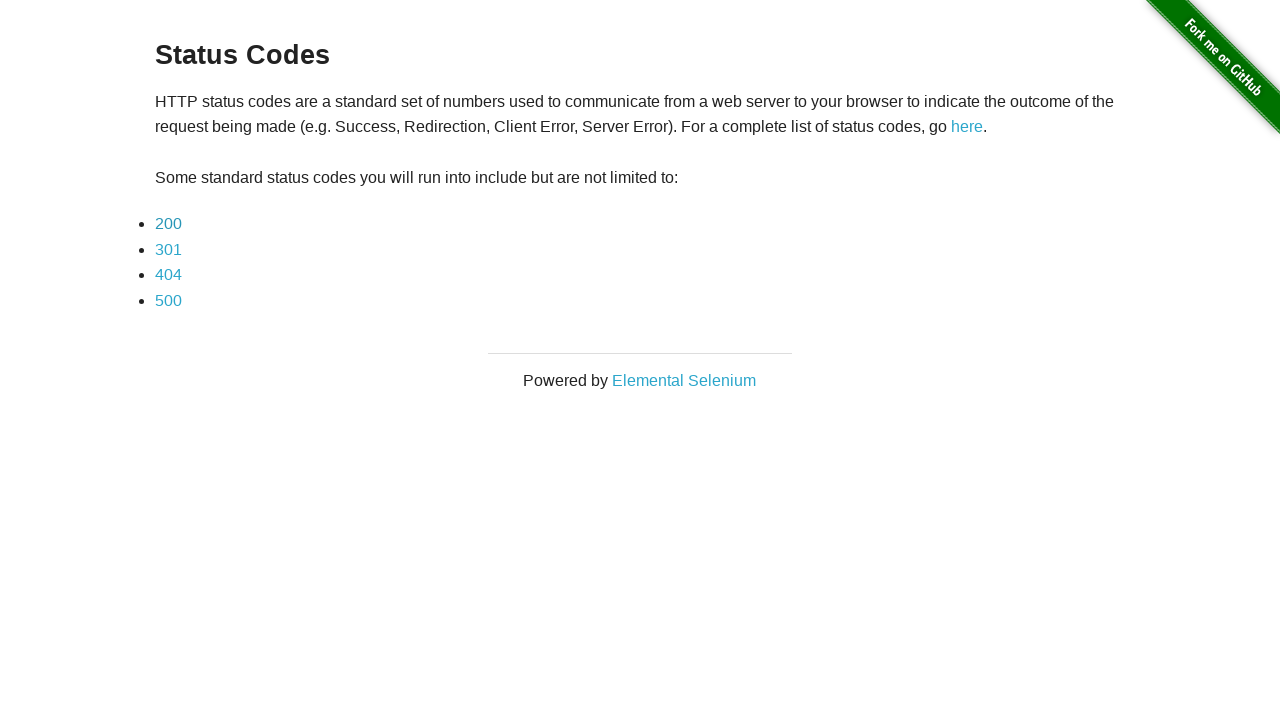

Main status codes page loaded and ready for next iteration
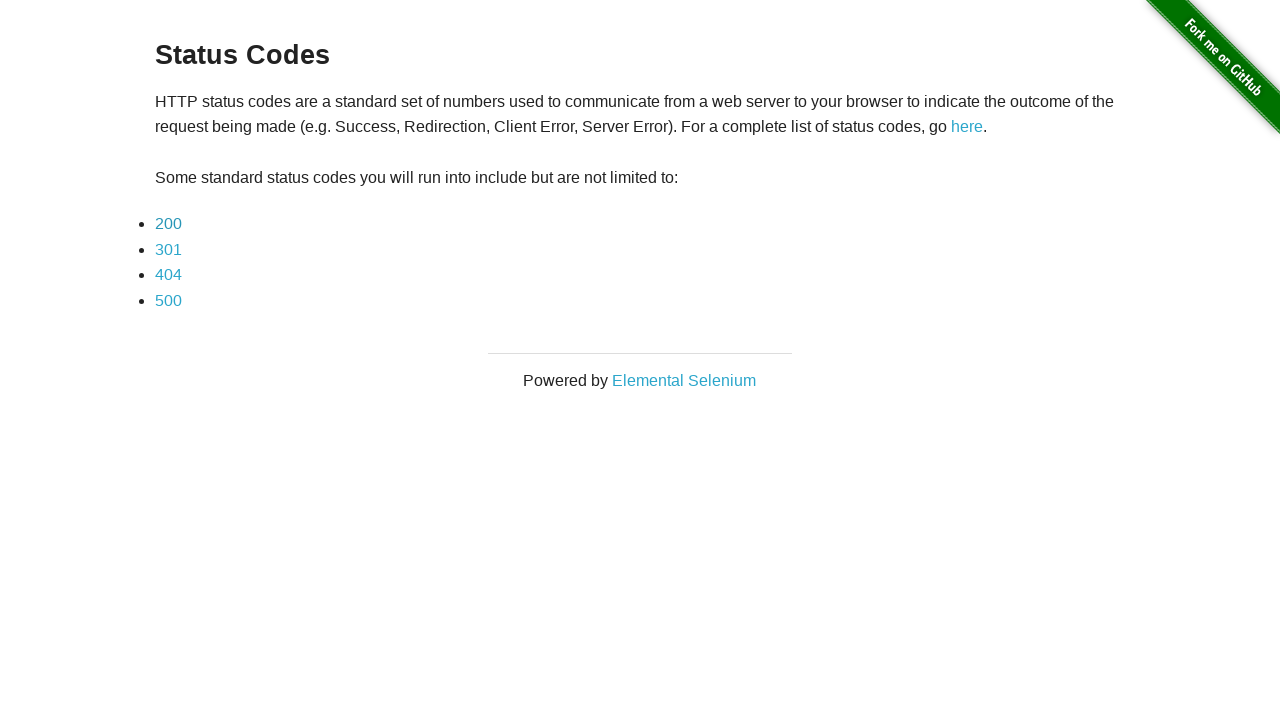

Clicked on status code 301 link at (168, 249) on a:text("301")
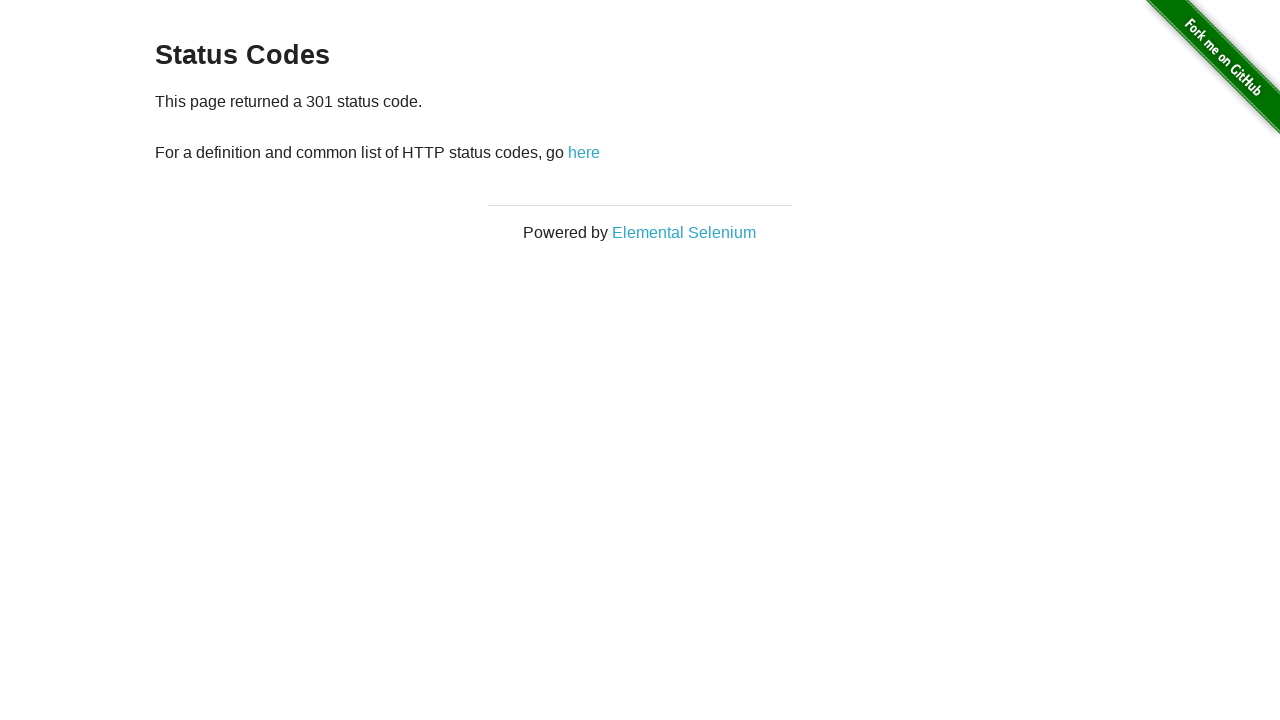

Status page with 301 status loaded and verified
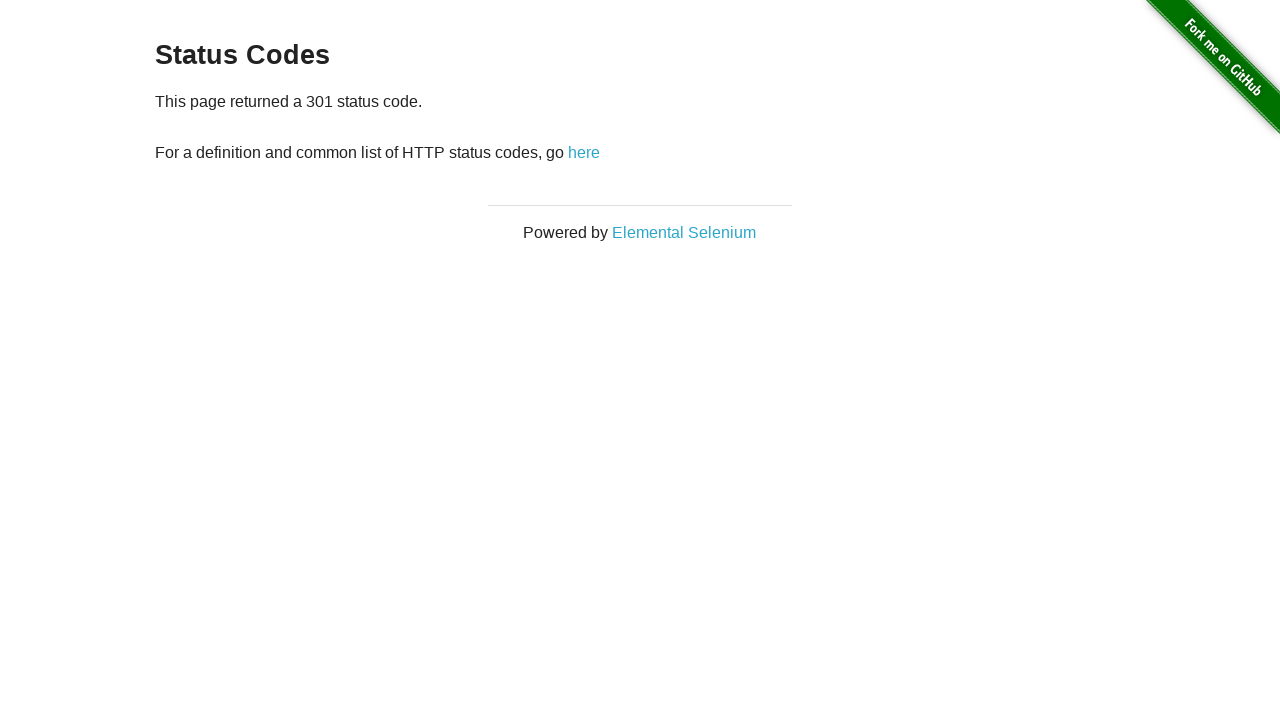

Navigated back to main status codes page
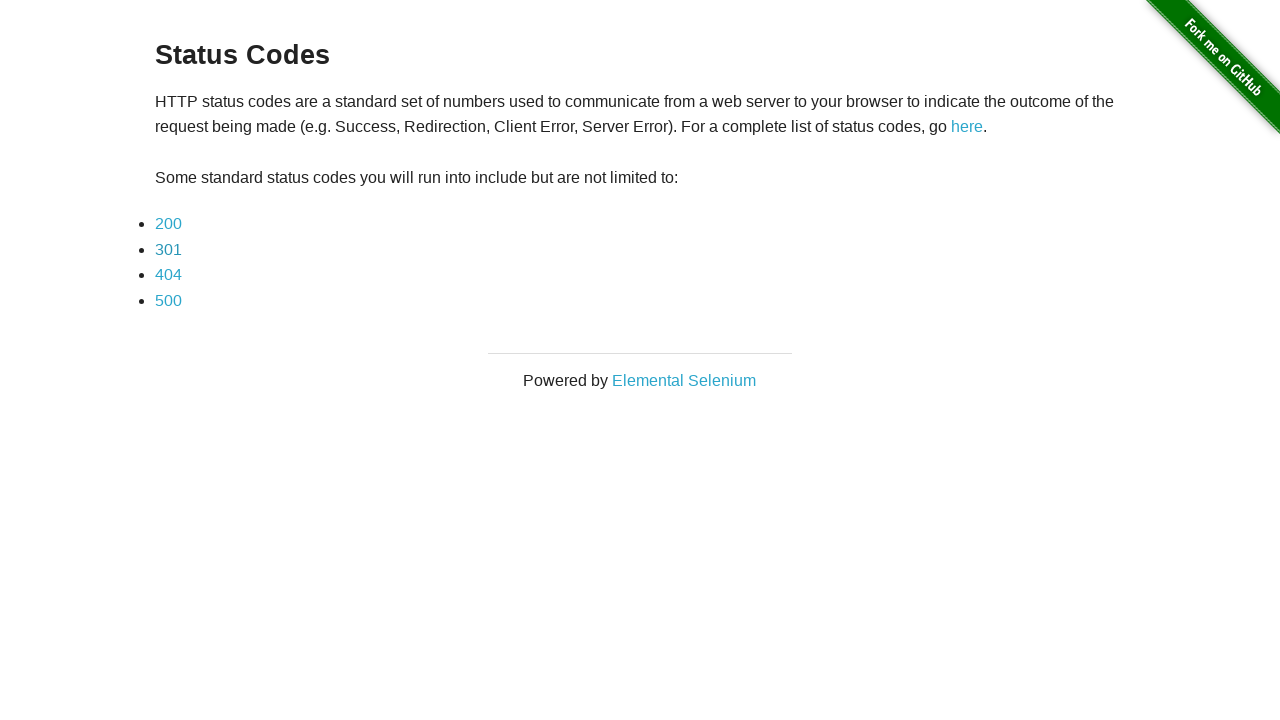

Main status codes page loaded and ready for next iteration
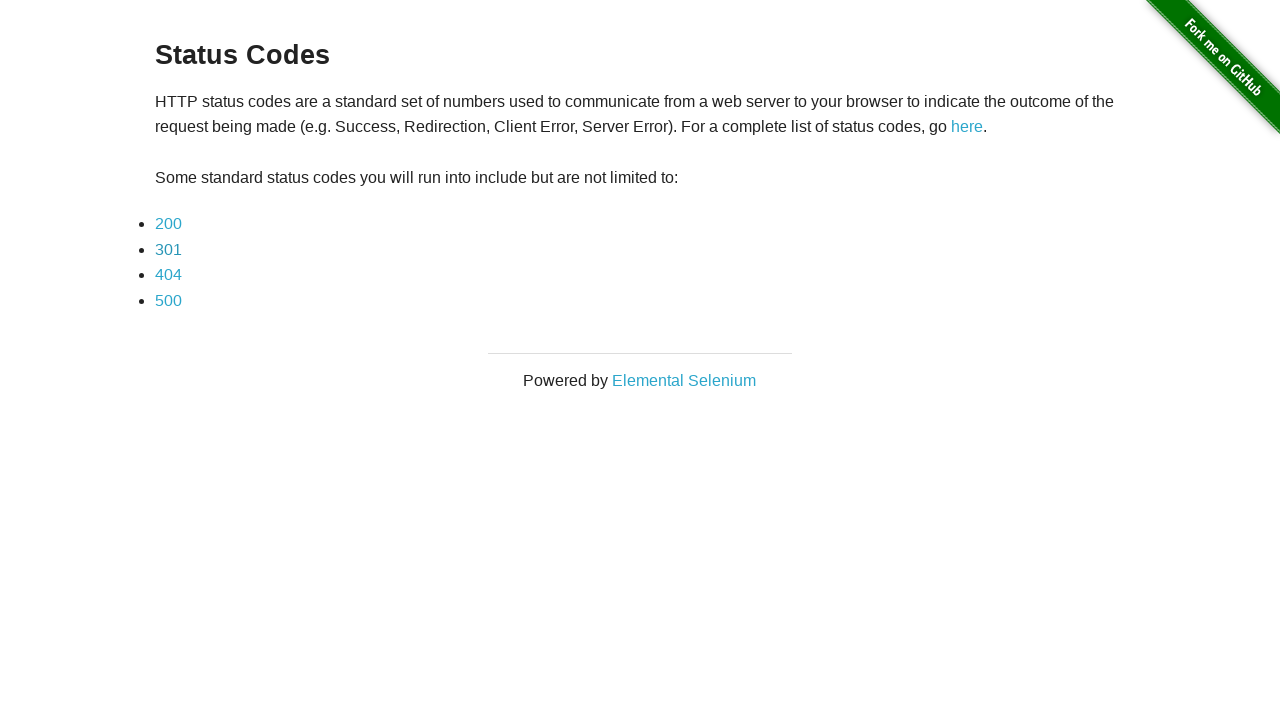

Clicked on status code 404 link at (168, 275) on a:text("404")
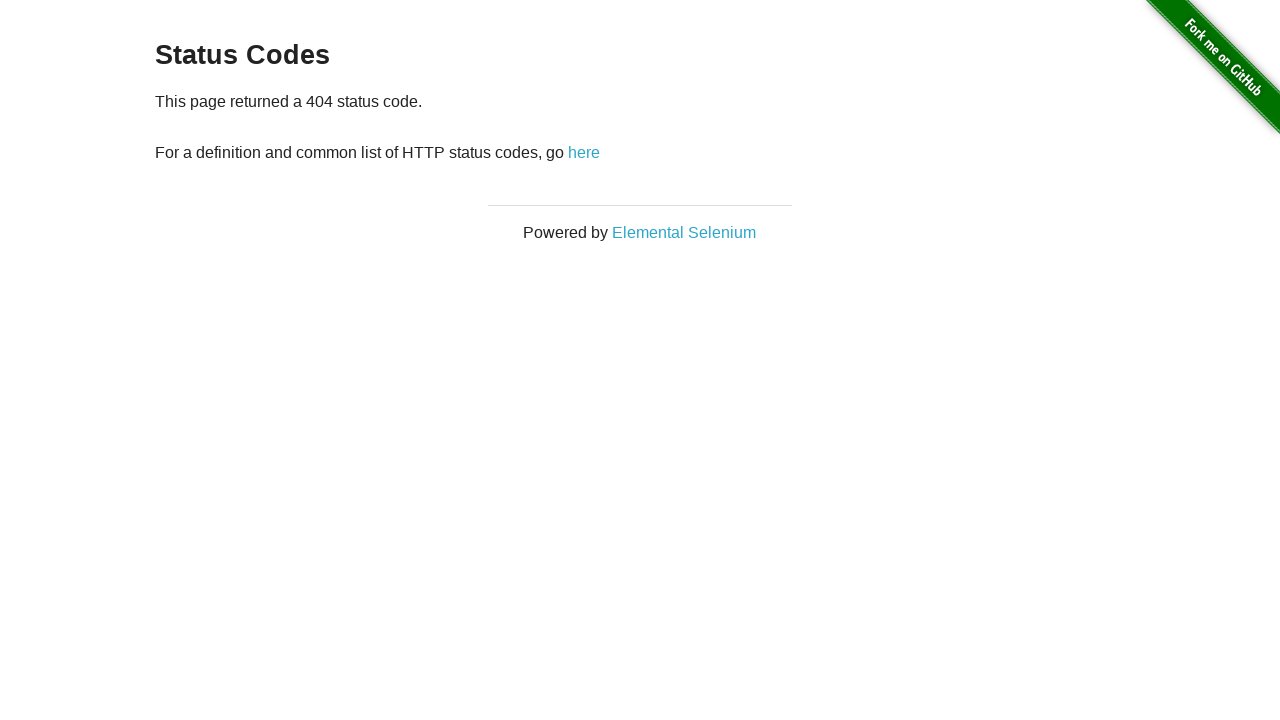

Status page with 404 status loaded and verified
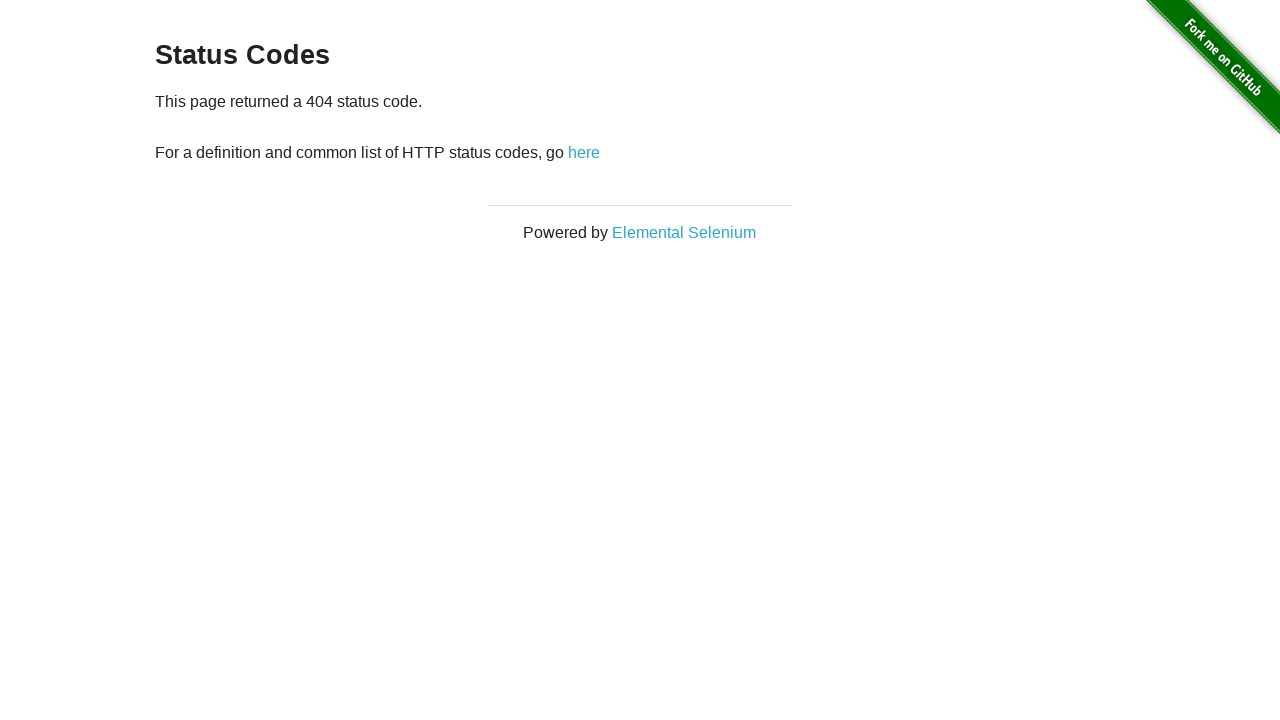

Navigated back to main status codes page
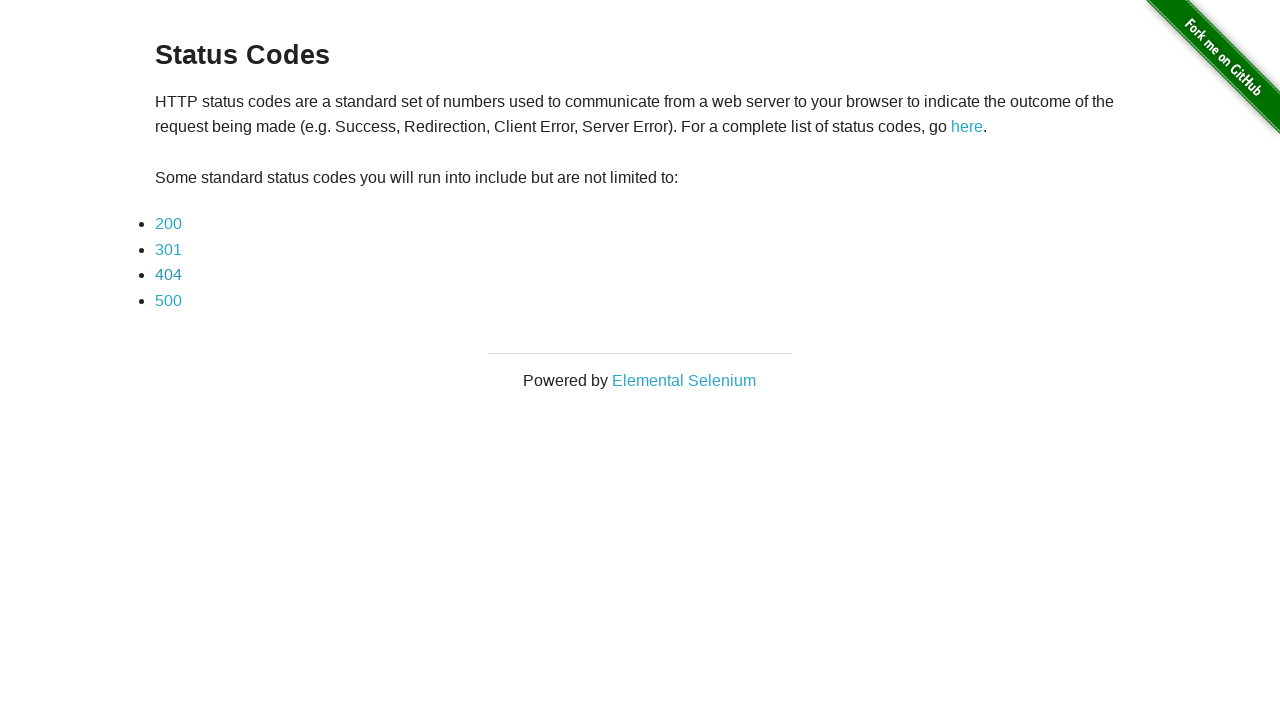

Main status codes page loaded and ready for next iteration
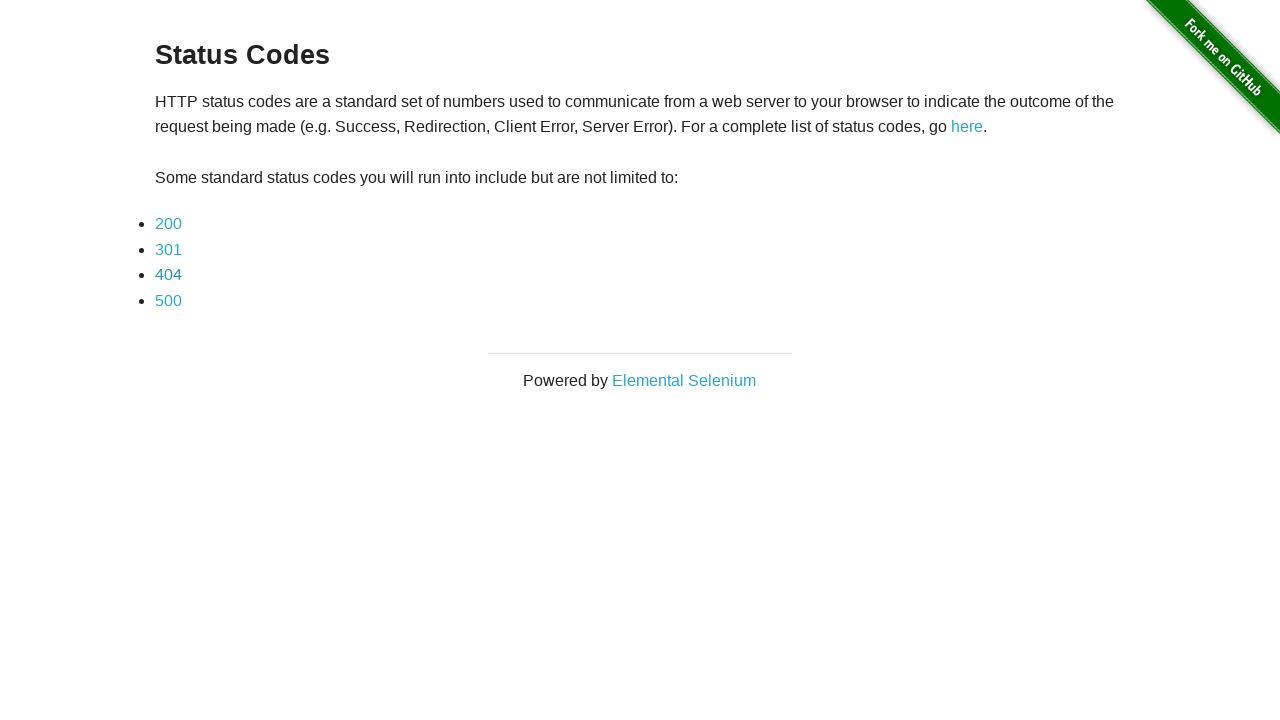

Clicked on status code 500 link at (168, 300) on a:text("500")
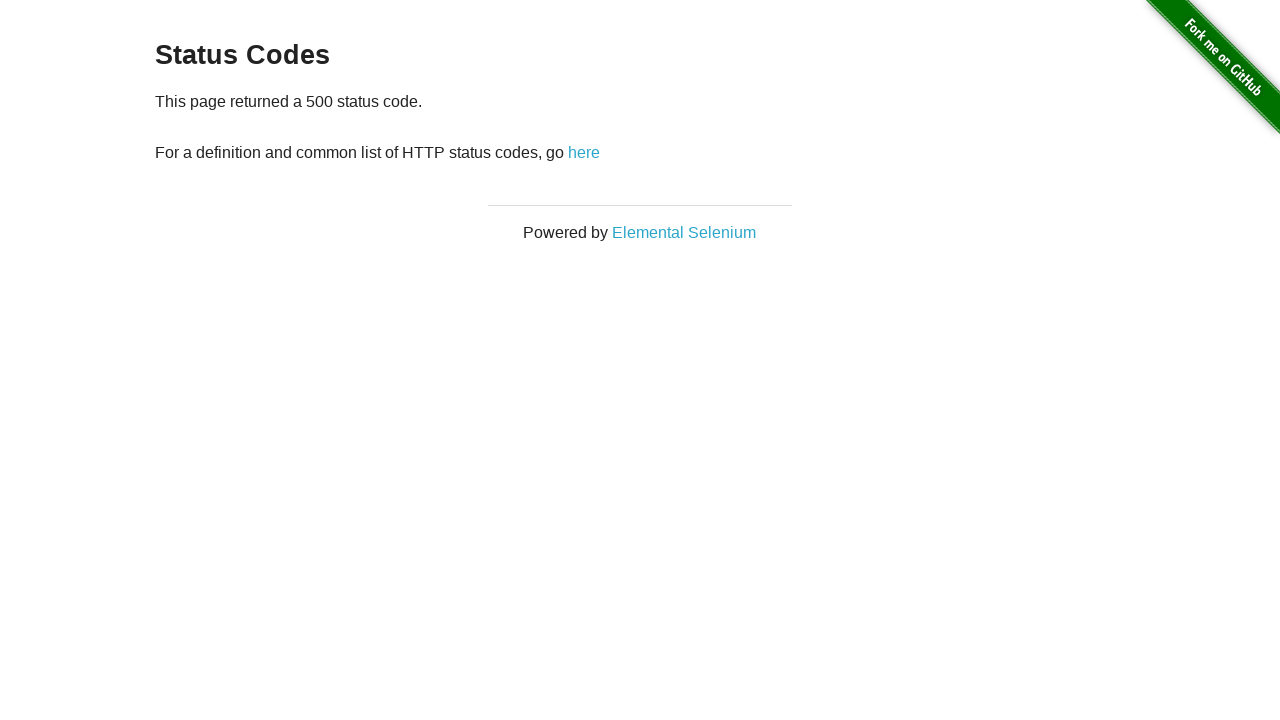

Status page with 500 status loaded and verified
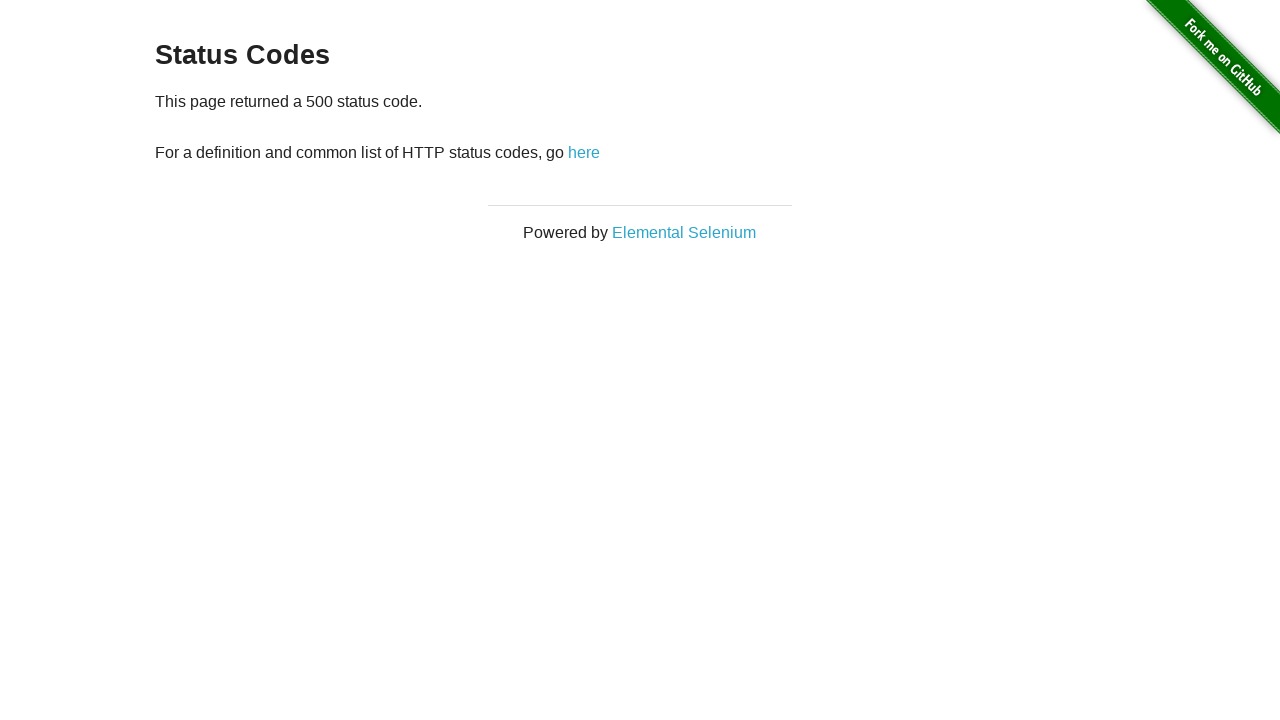

Navigated back to main status codes page
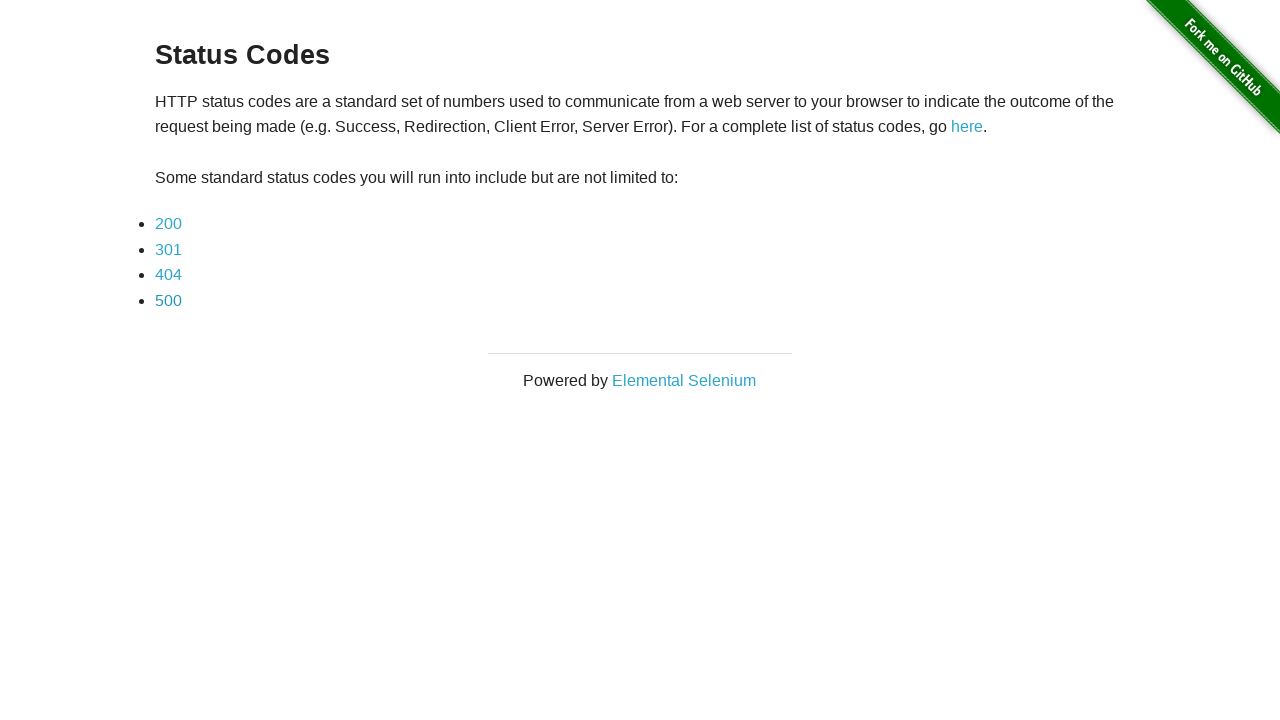

Main status codes page loaded and ready for next iteration
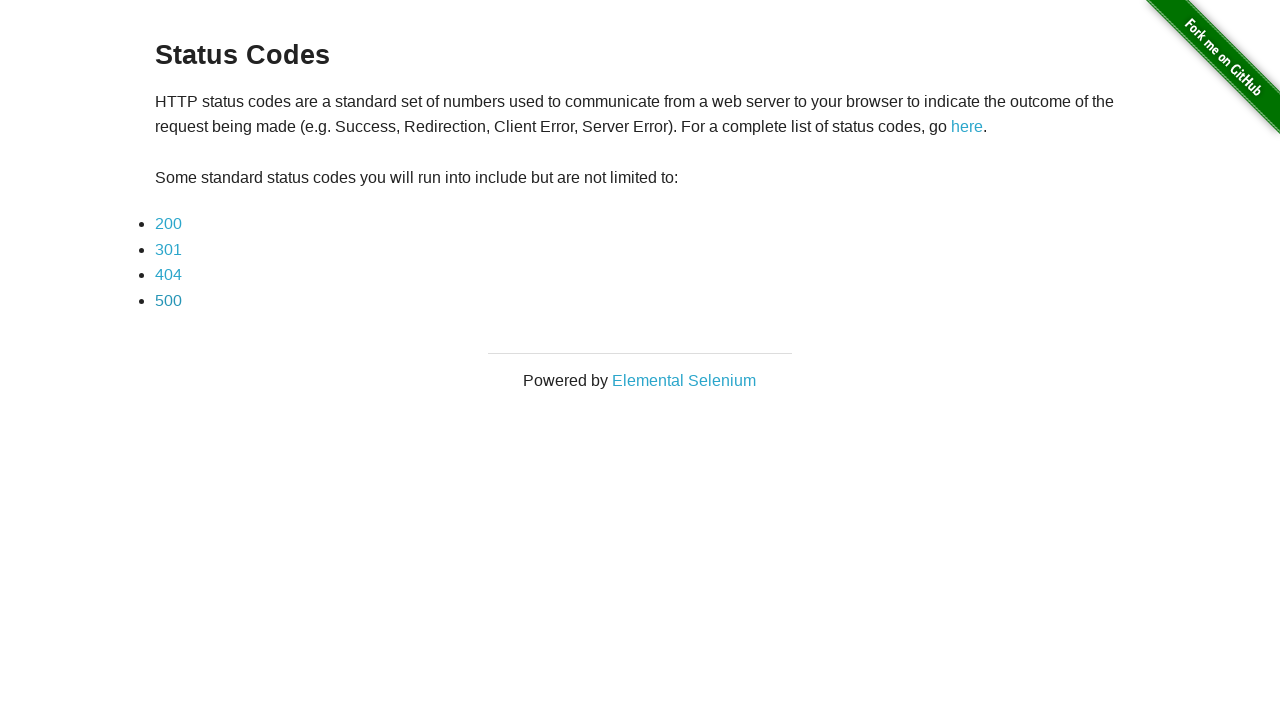

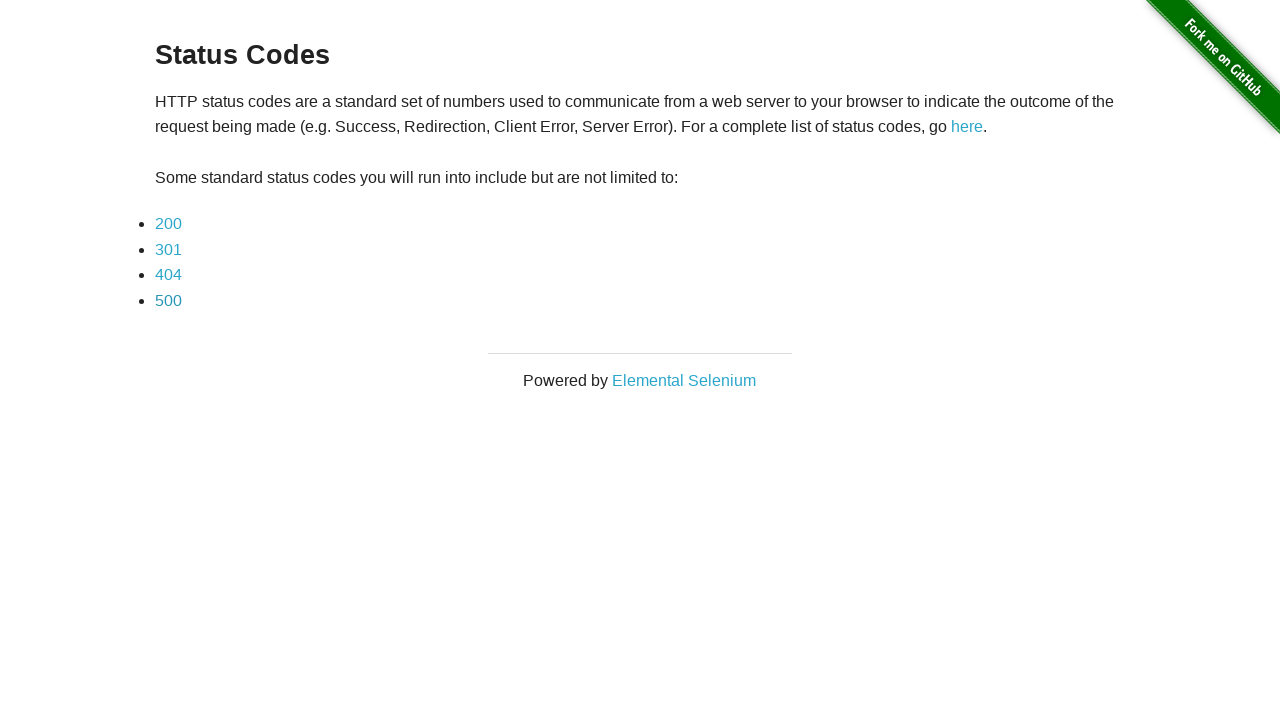